Tests handling of browser dialogs (alert, confirm, prompt) by setting up a dialog event listener and clicking buttons to trigger each type of dialog, then responding appropriately based on dialog type.

Starting URL: https://leafground.com/alert.xhtml

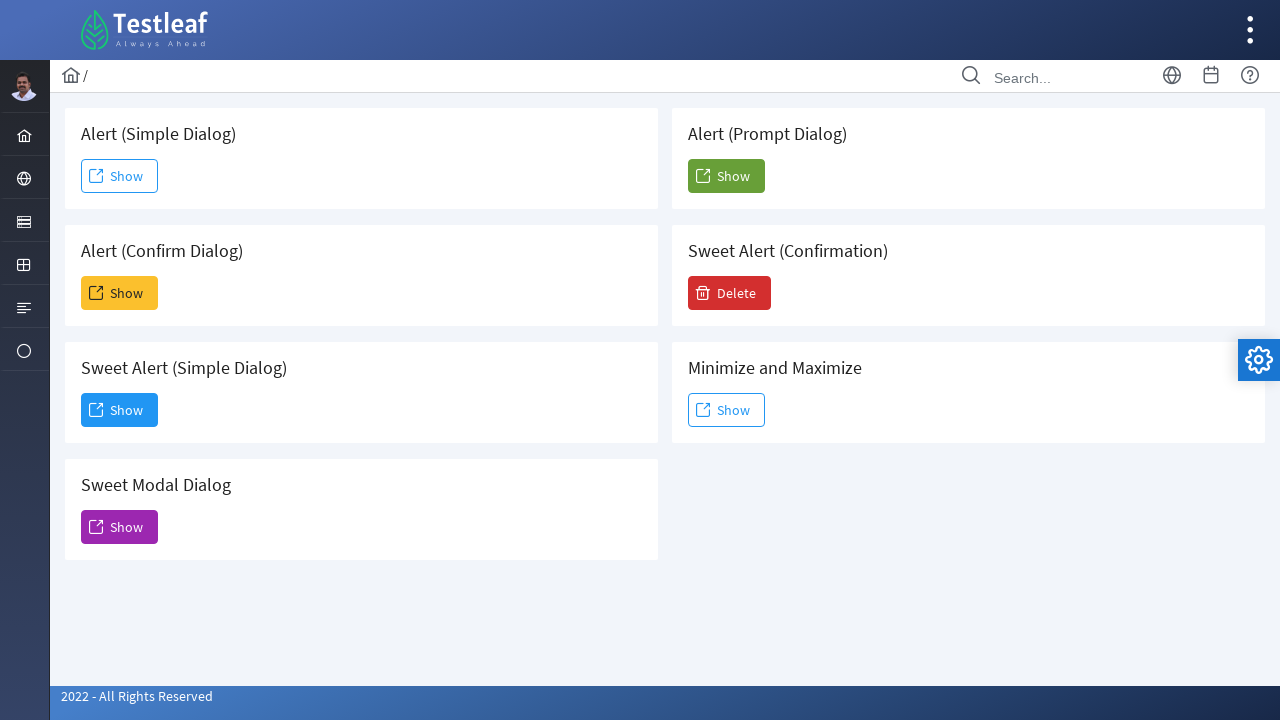

Set up dialog event listener to handle alert, confirm, and prompt dialogs
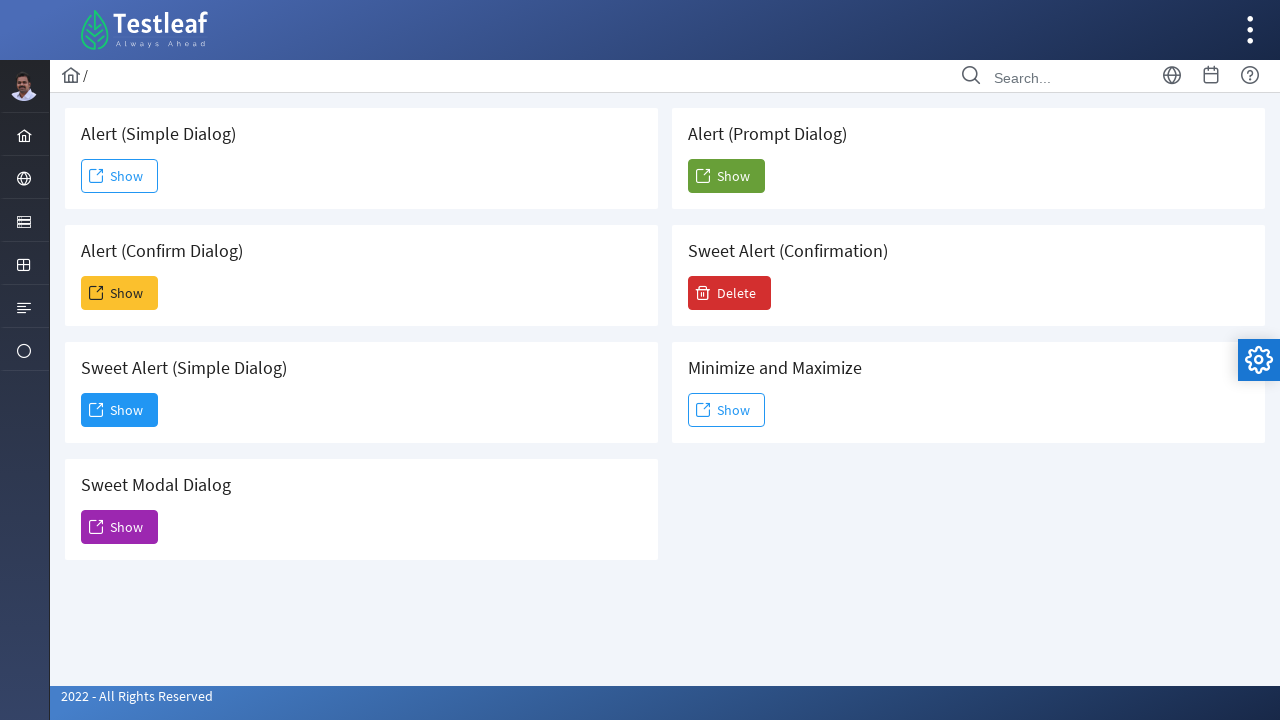

Clicked Show button to trigger simple alert dialog at (120, 176) on text=Show >> nth=0
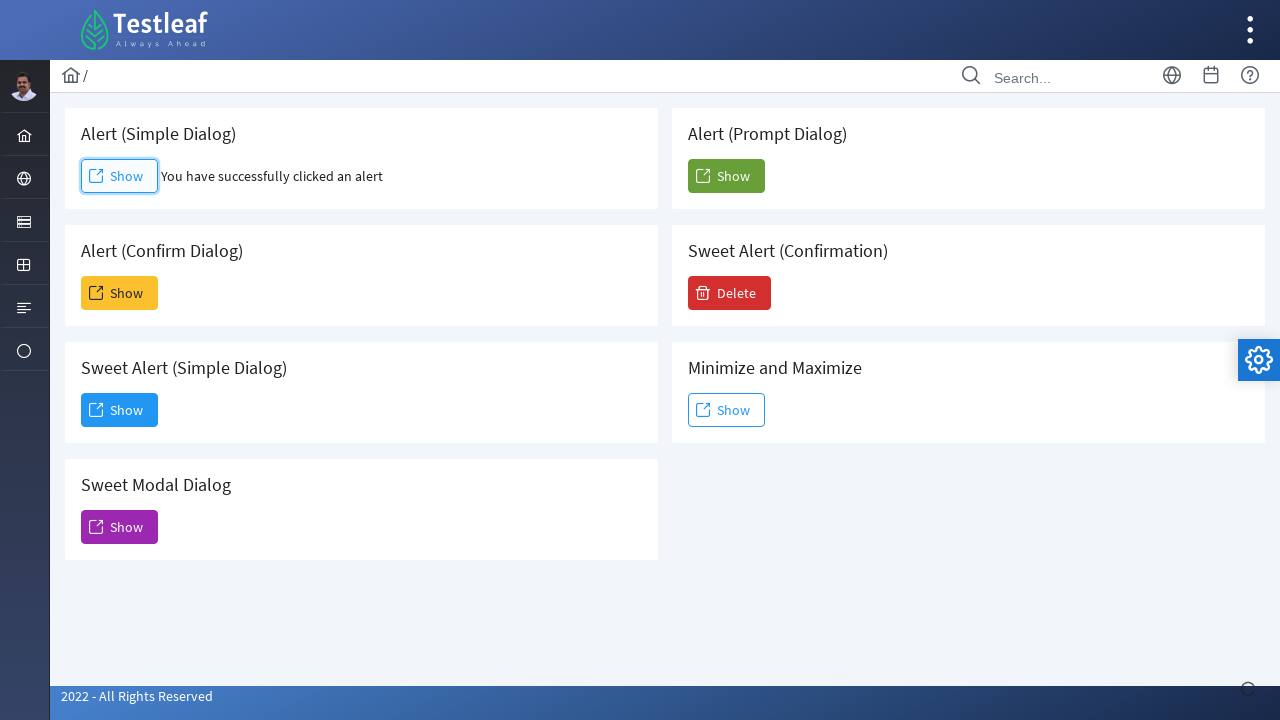

Waited 5 seconds for simple dialog to be handled
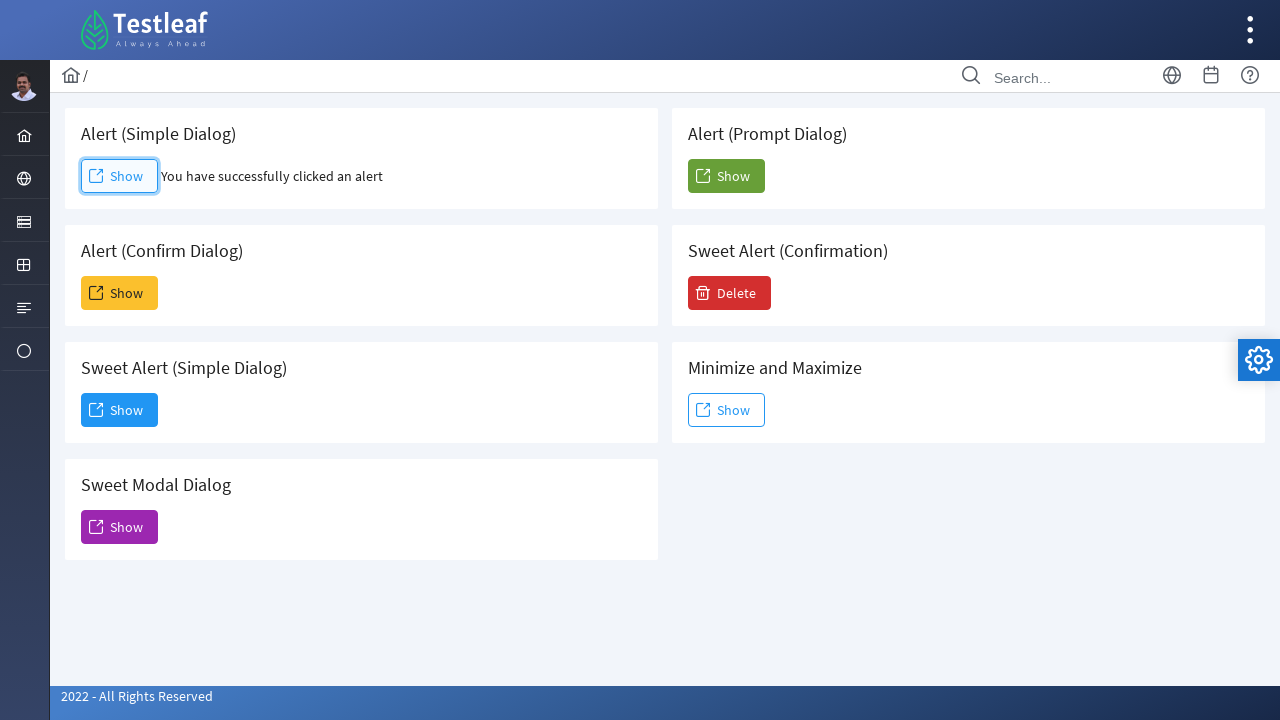

Clicked Show button to trigger confirm dialog at (120, 293) on .card >> internal:has-text="Confirm Dialog"i >> xpath=//span[text()='Show']
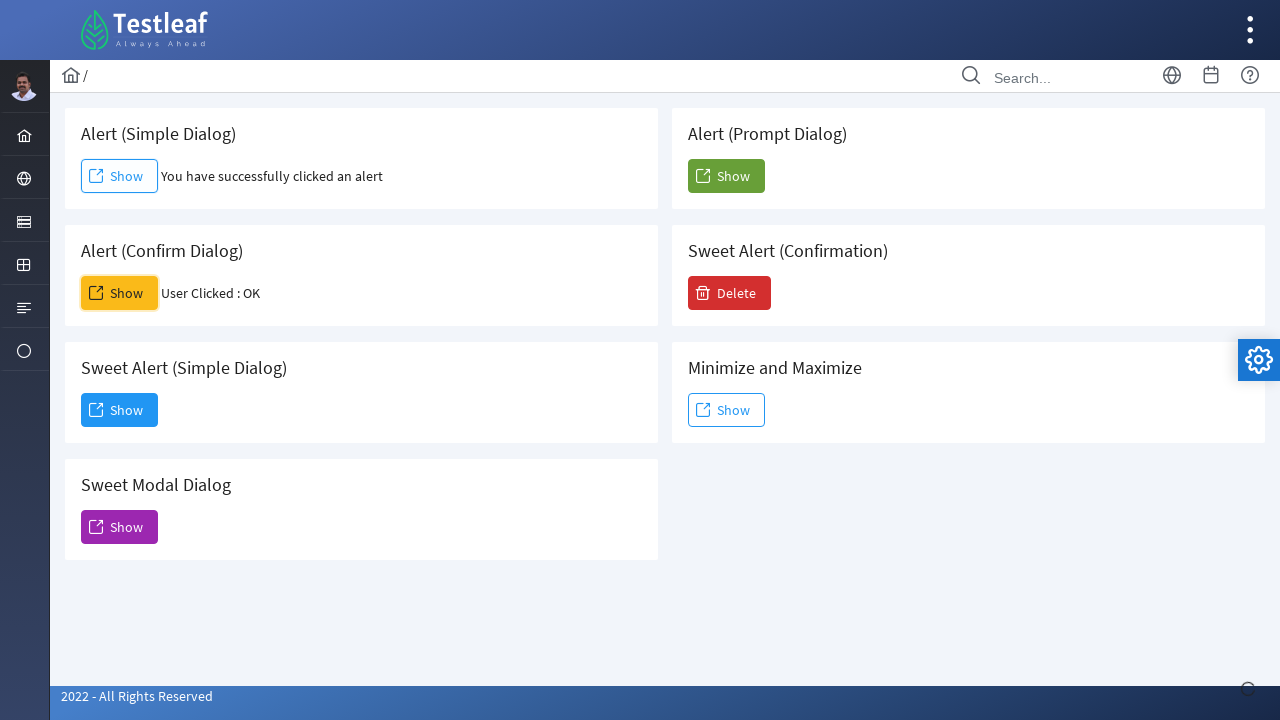

Waited 5 seconds for confirm dialog to be handled
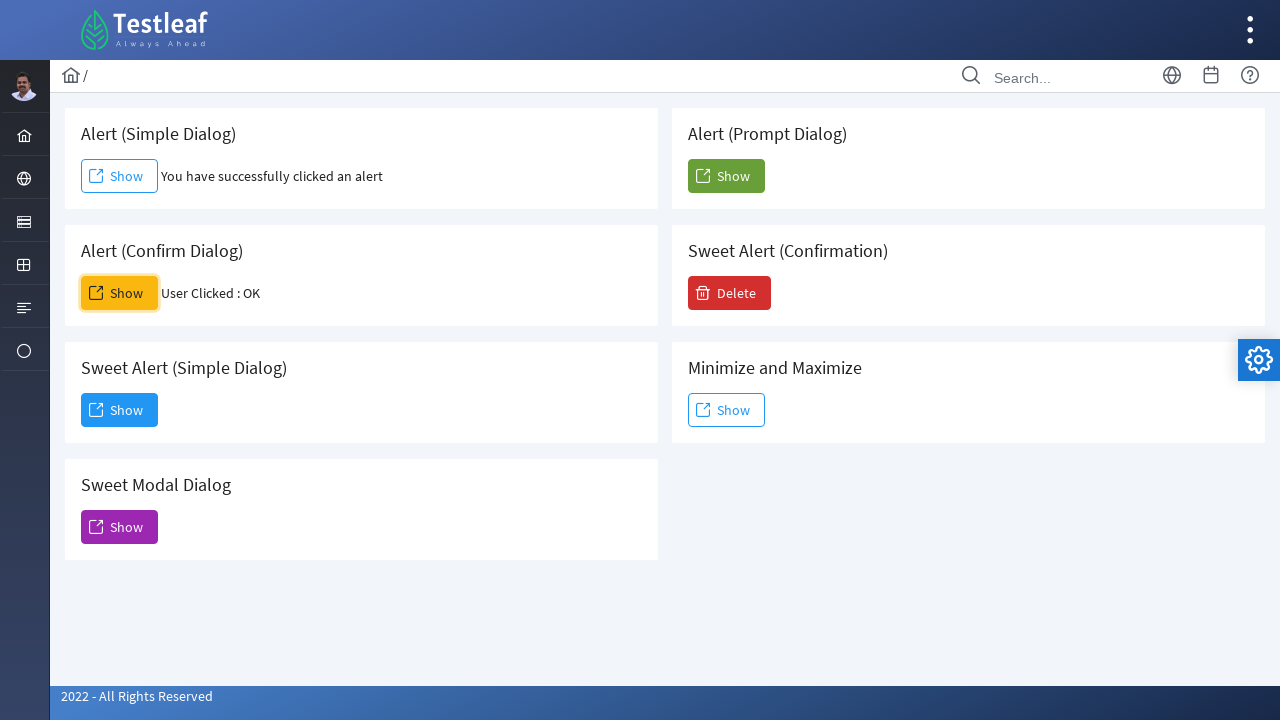

Clicked Show button to trigger prompt dialog at (726, 176) on .card >> internal:has-text="Prompt Dialog"i >> button >> internal:has-text="Show
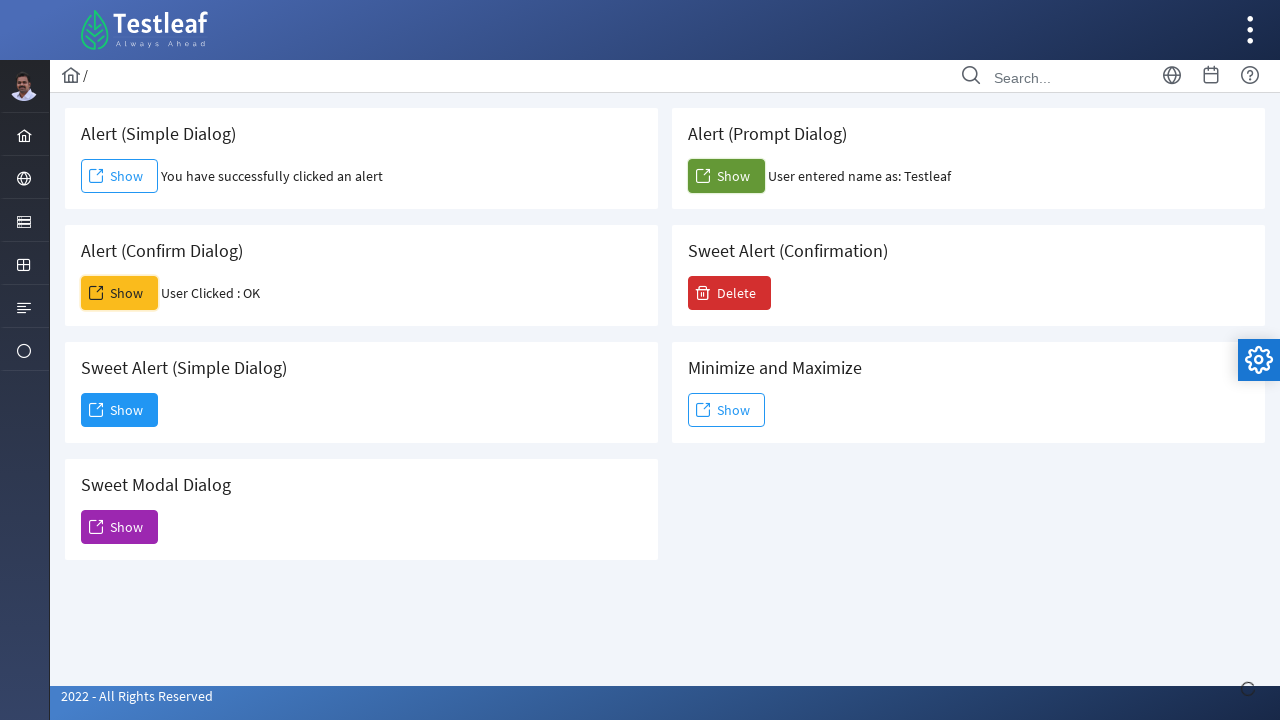

Waited 5 seconds for prompt dialog to be handled
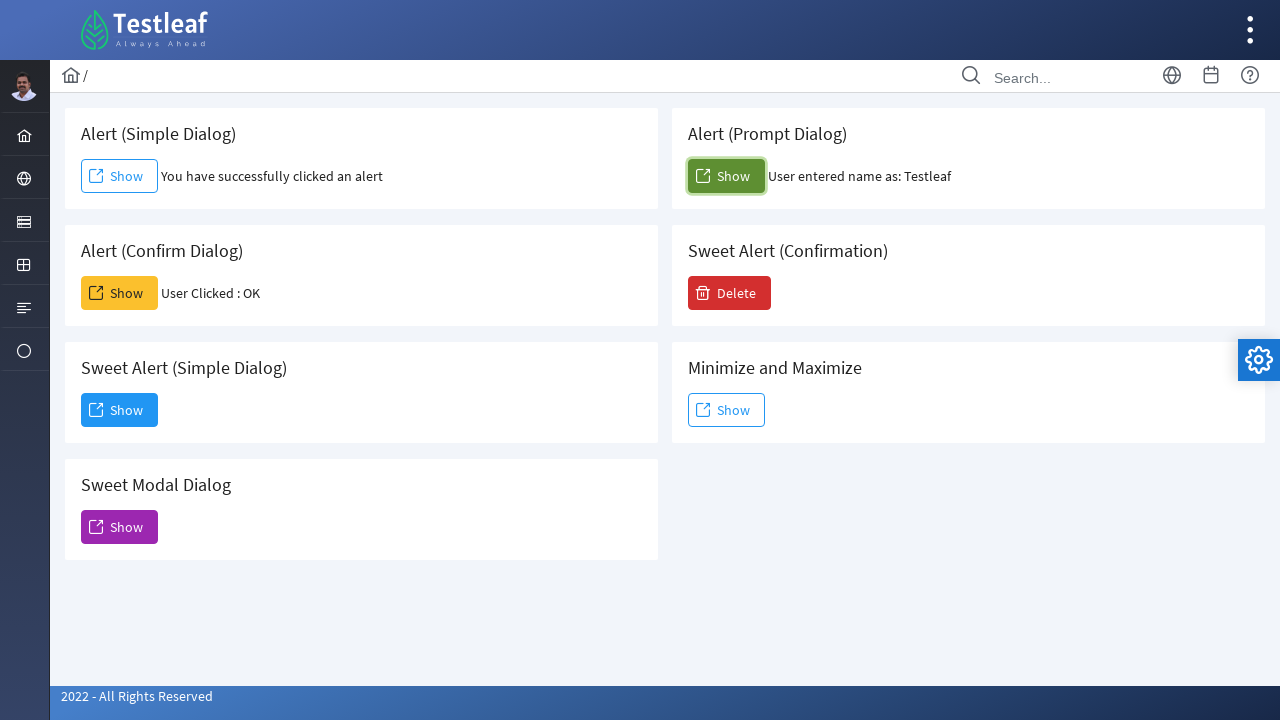

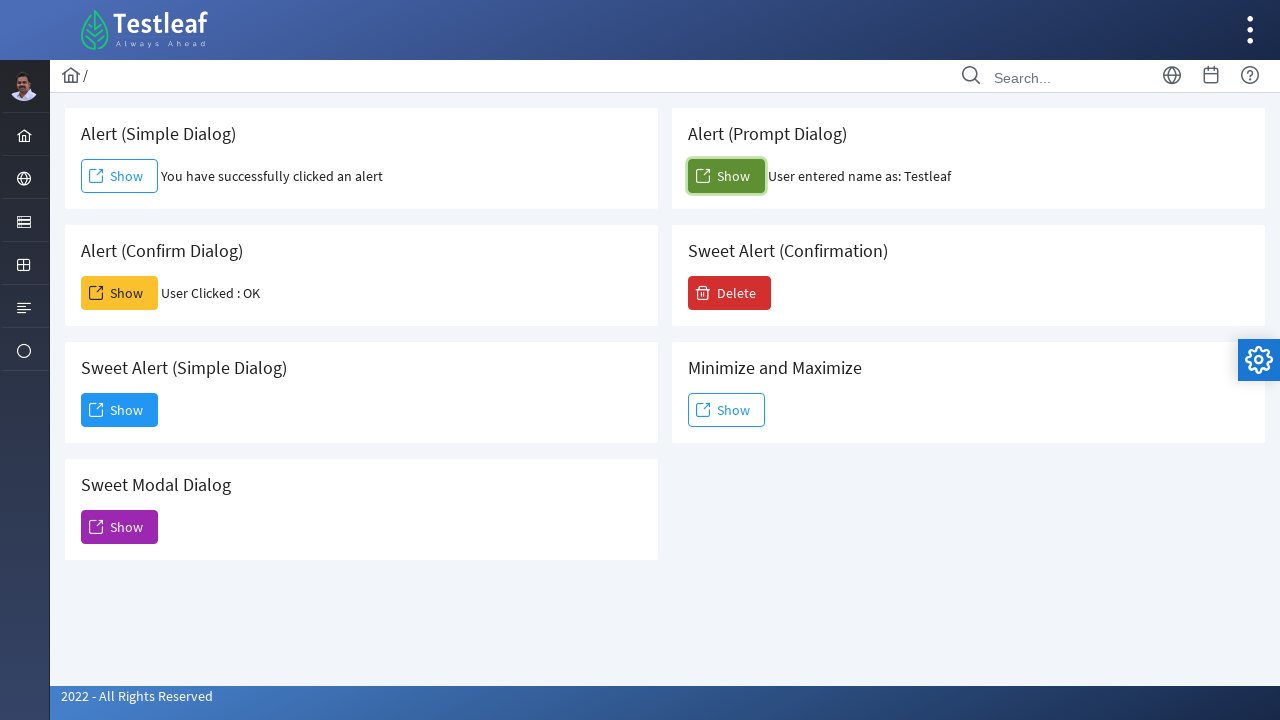